Navigates to the RedBus homepage with notifications disabled and maximizes the browser window

Starting URL: https://www.redbus.in/

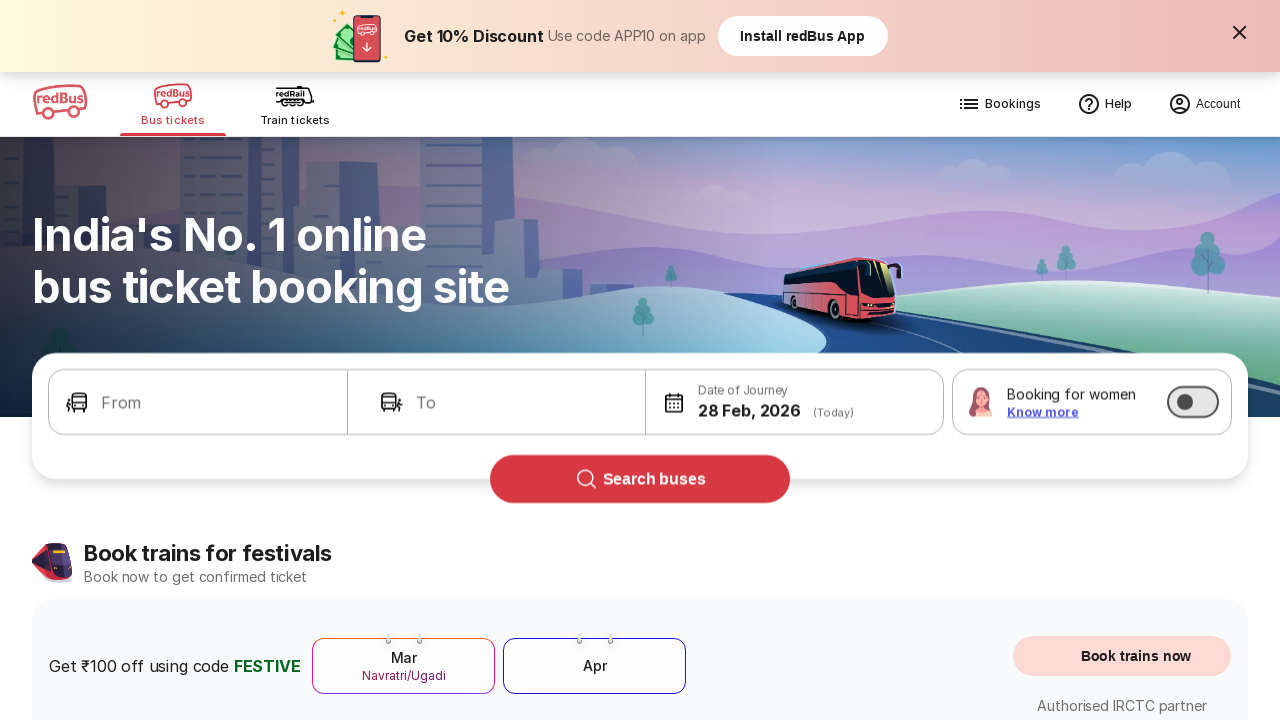

Waited for RedBus homepage to load (DOM content loaded)
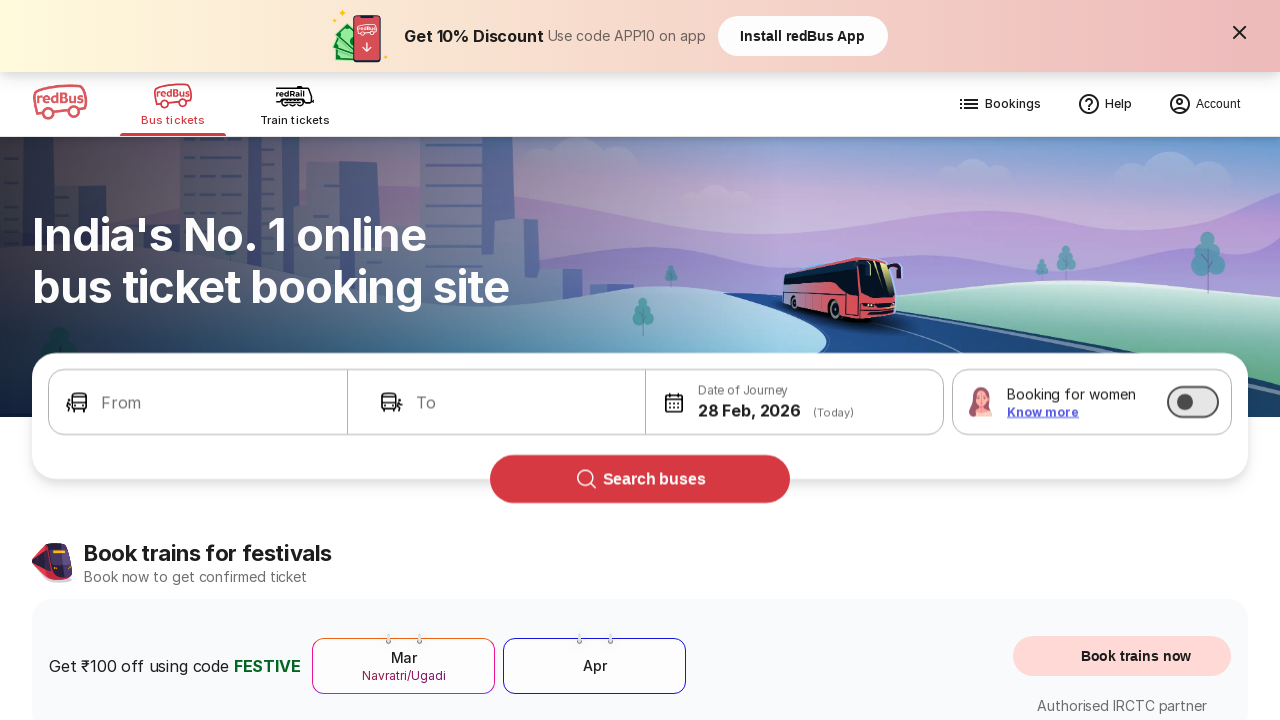

Granted notification permissions to browser context
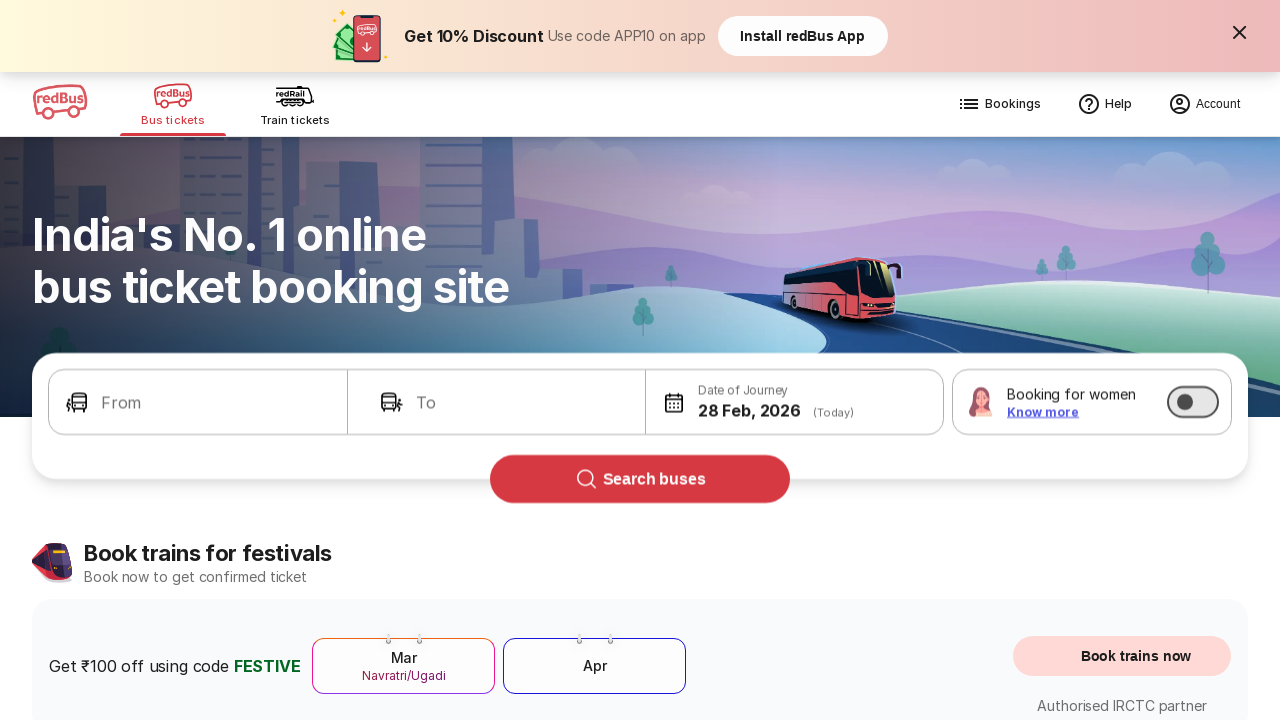

Disabled notifications for RedBus domain
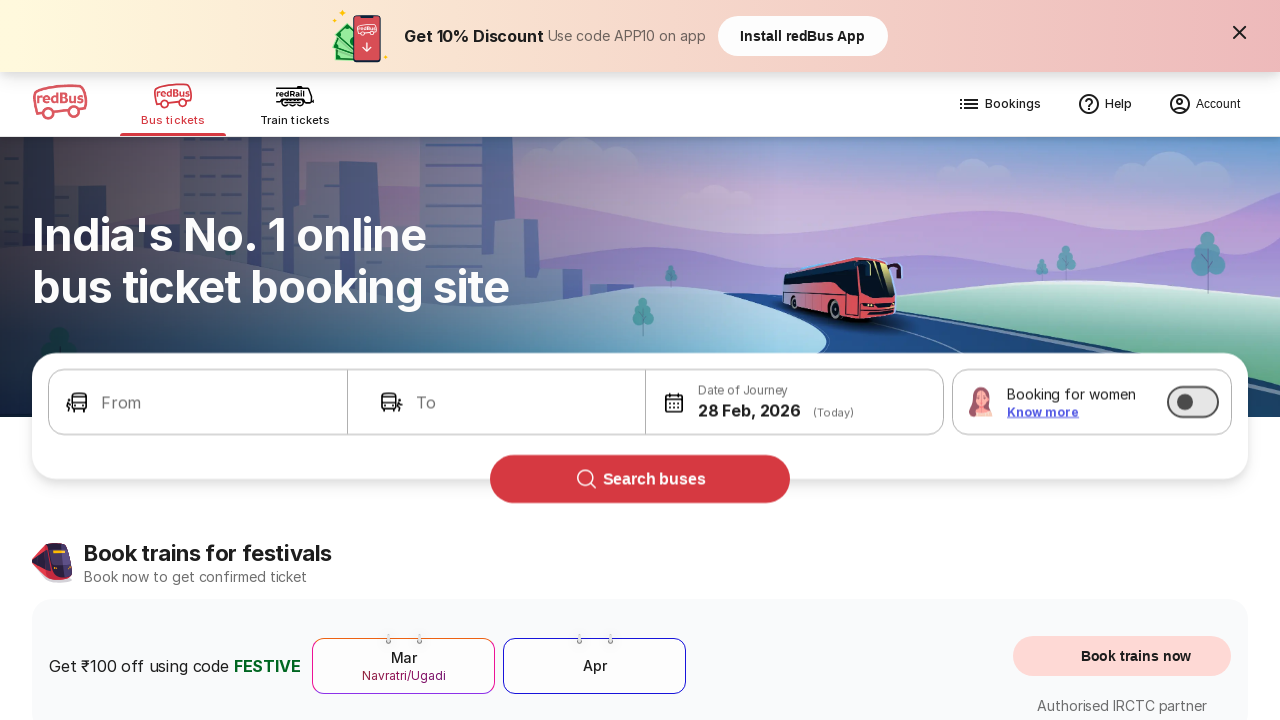

Scrolled to top of page
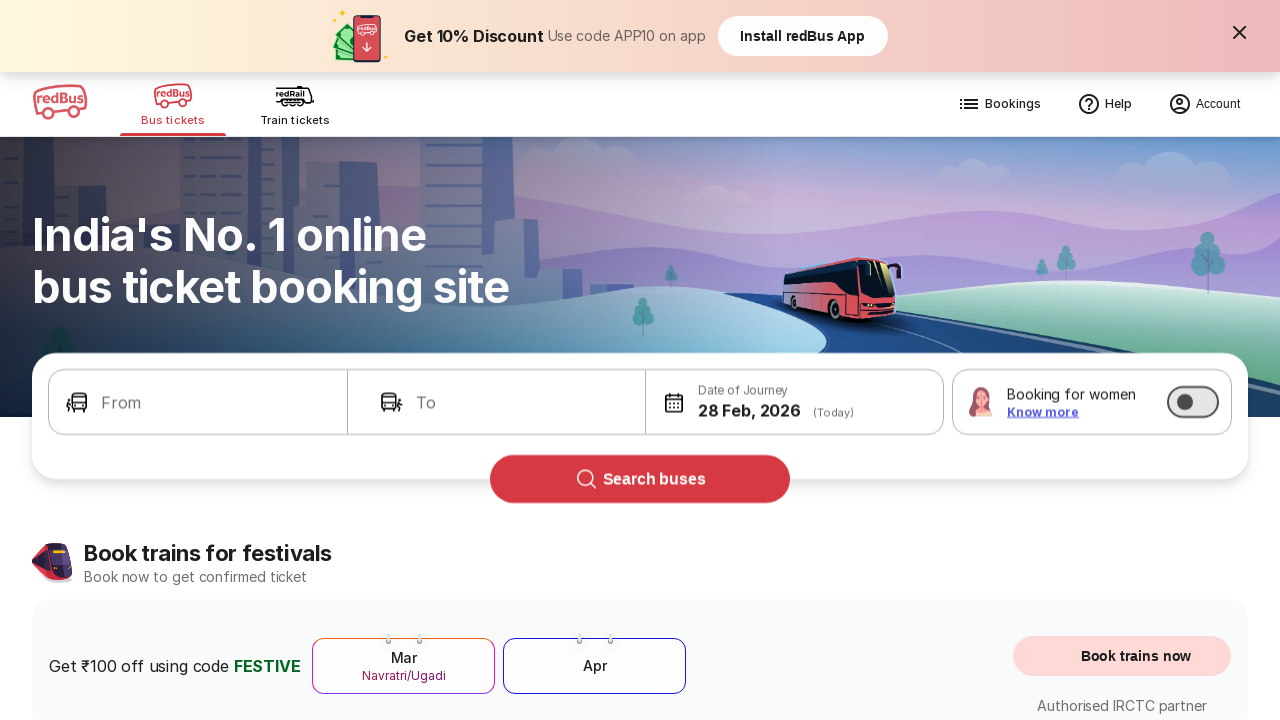

Maximized browser window
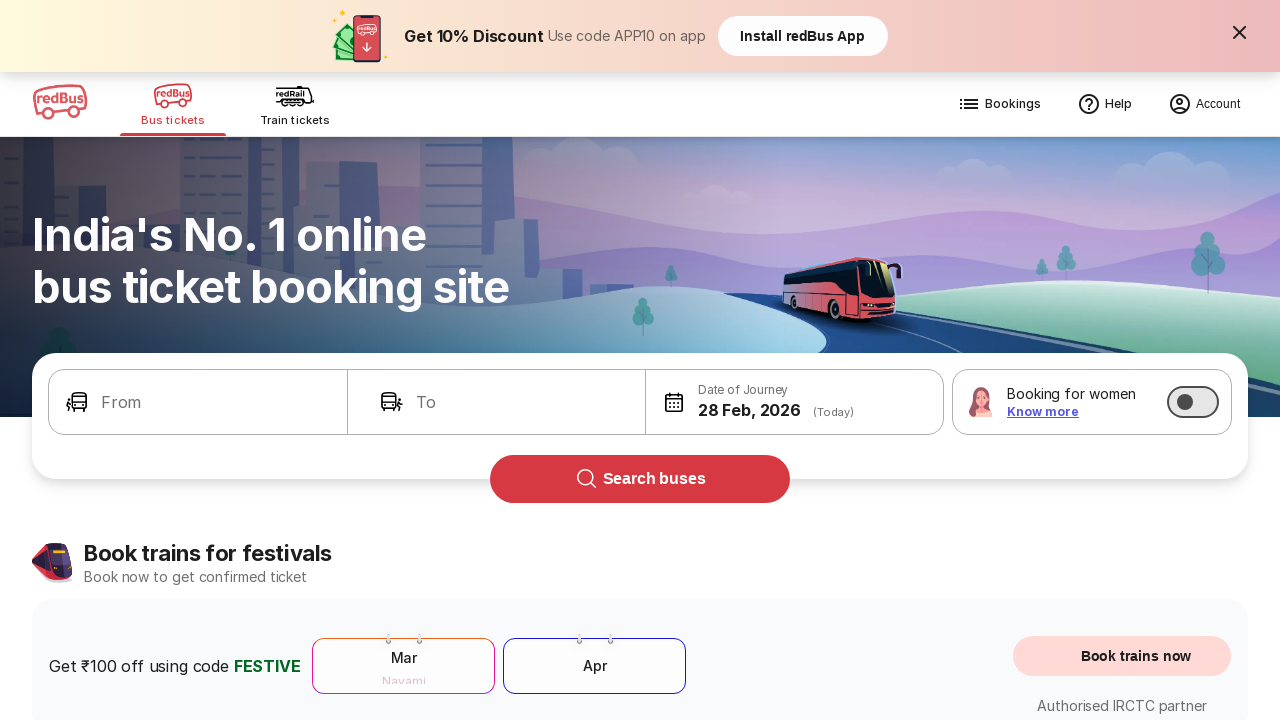

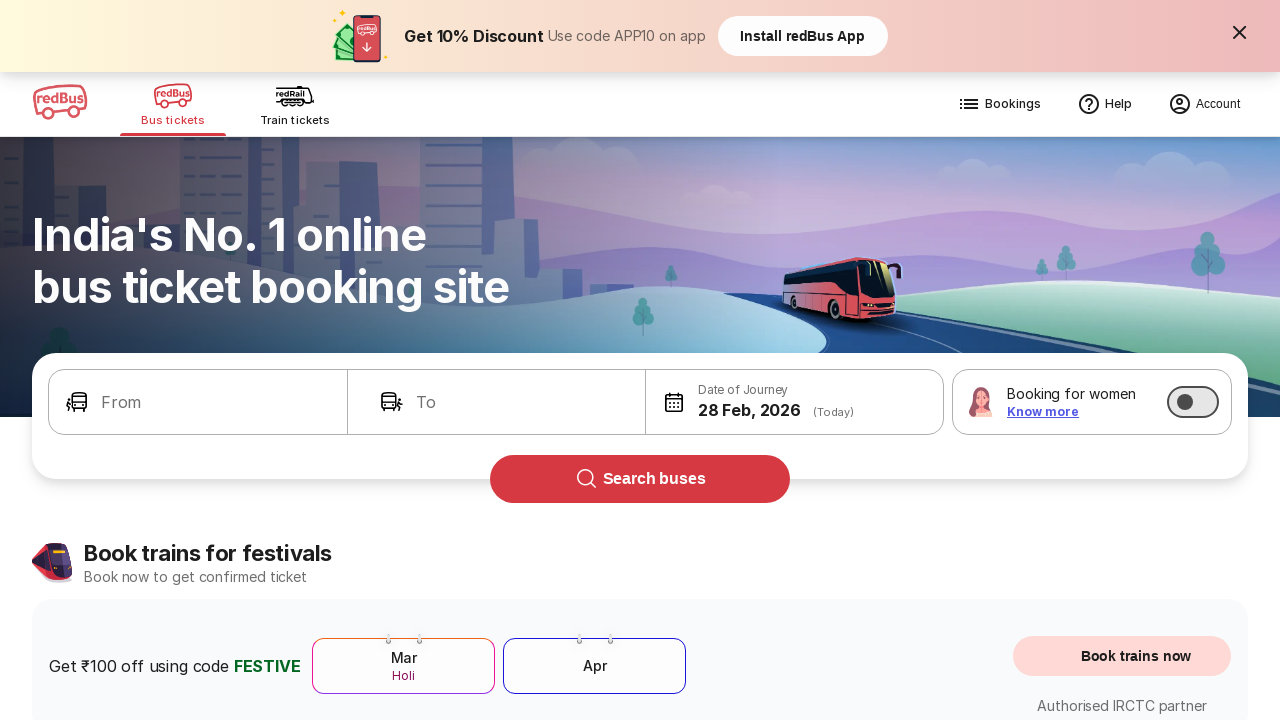